Navigates to a practice automation page and selects an option from a dropdown menu

Starting URL: https://rahulshettyacademy.com/AutomationPractice/

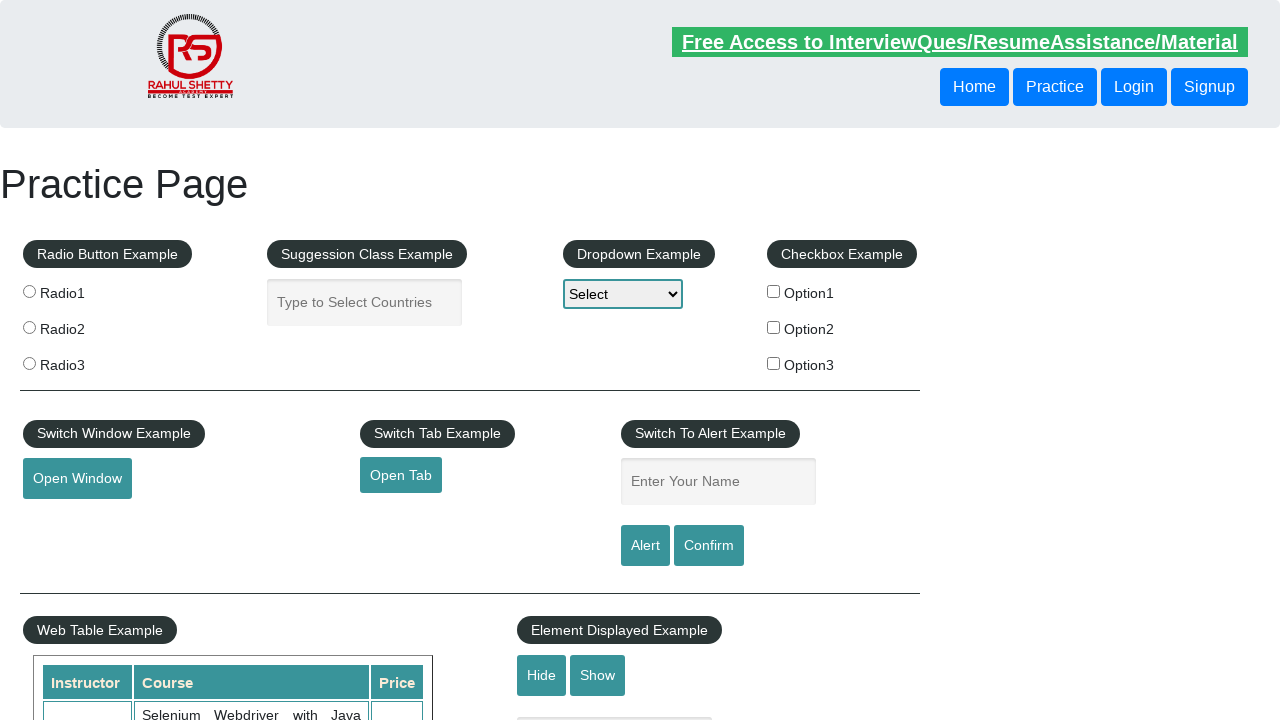

Located dropdown element with id 'dropdown-class-example'
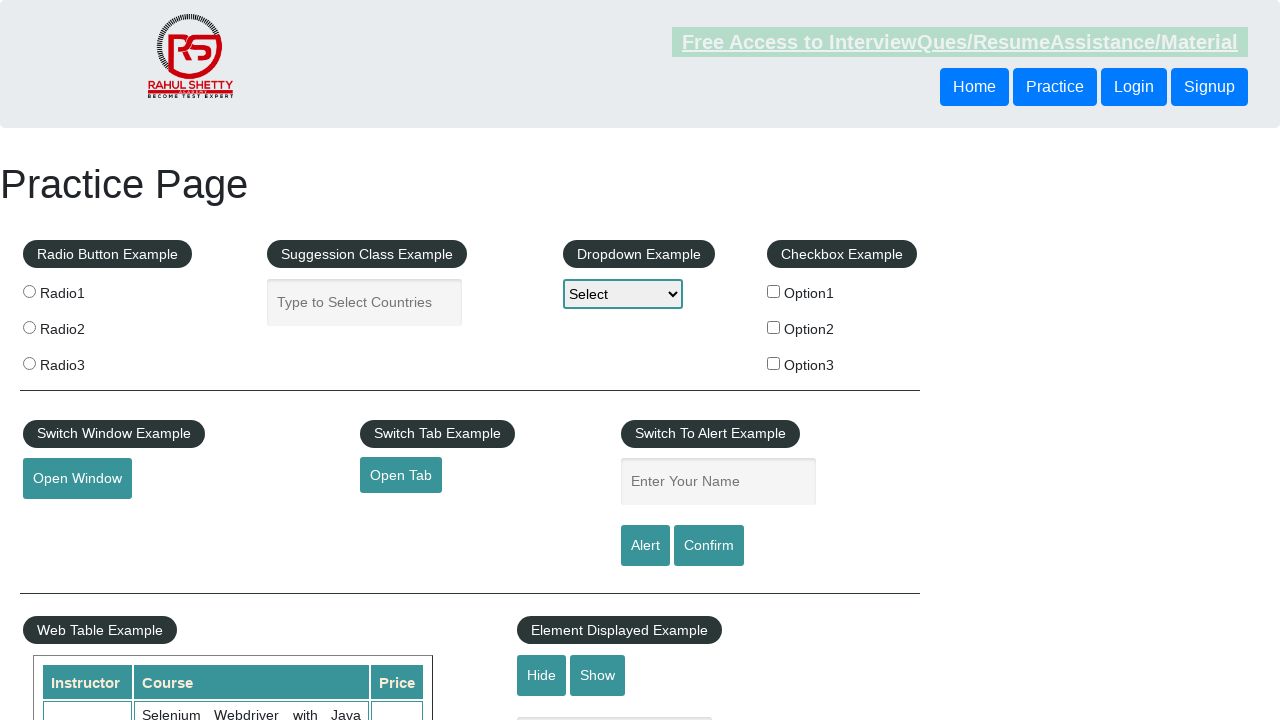

Selected 'option2' from the dropdown menu on #dropdown-class-example
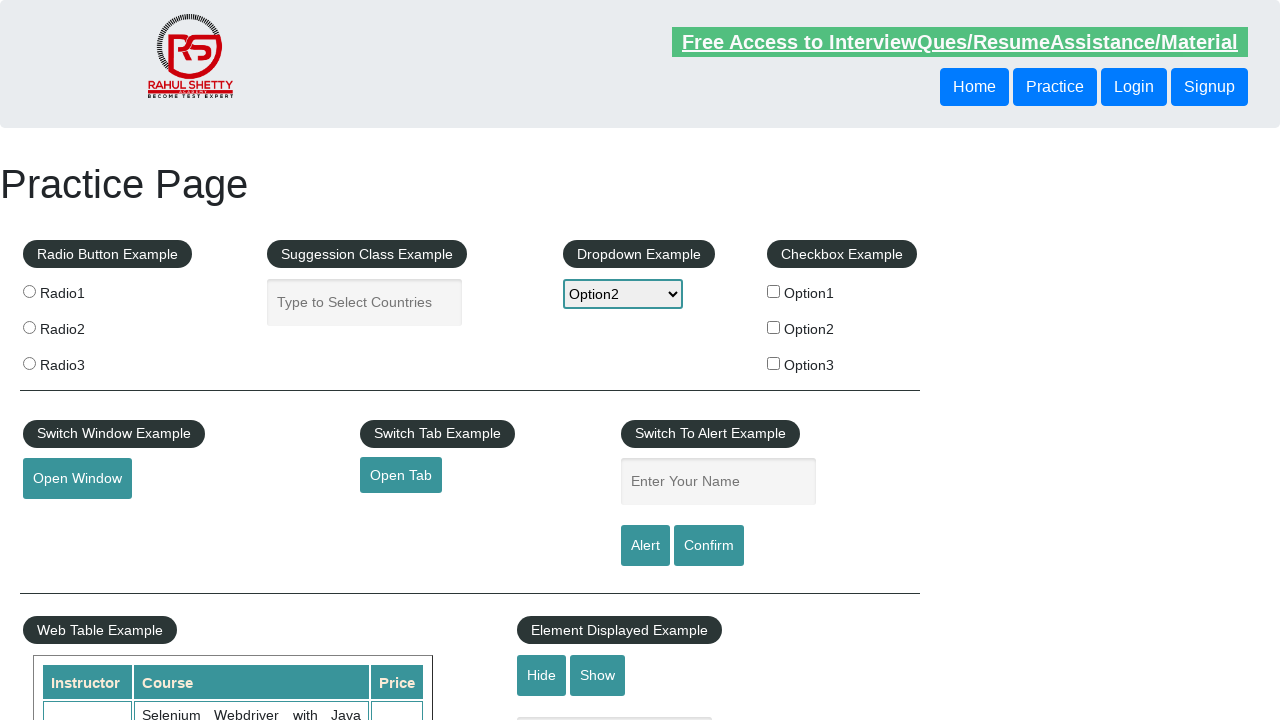

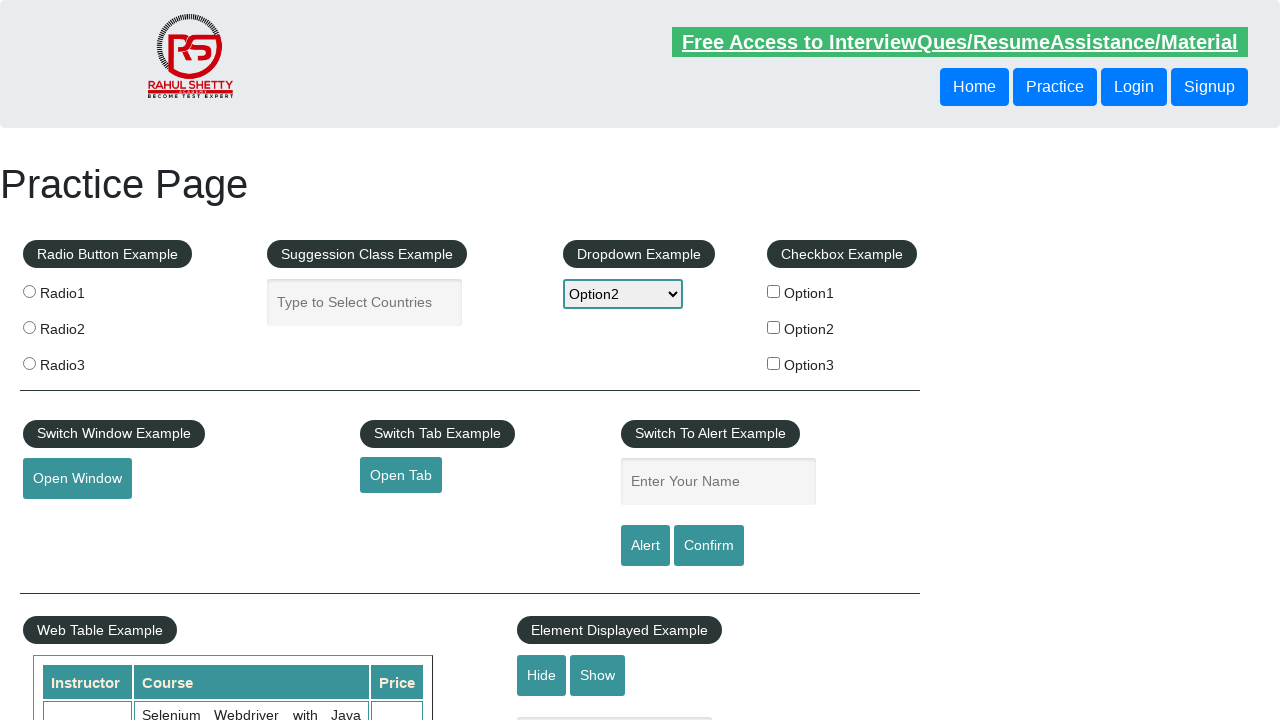